Tests e-commerce cart functionality by adding a product to the cart and verifying the product name in the cart matches the product on the main page.

Starting URL: https://www.bstackdemo.com

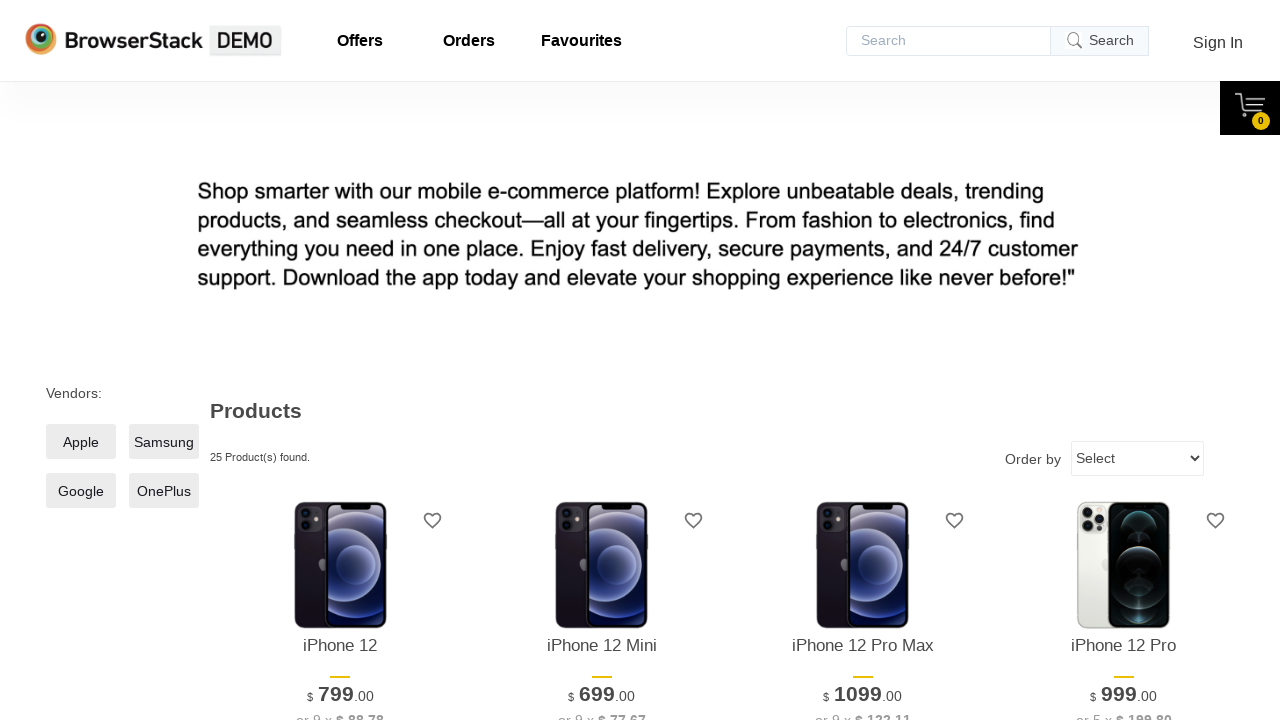

Verified page title contains 'StackDemo'
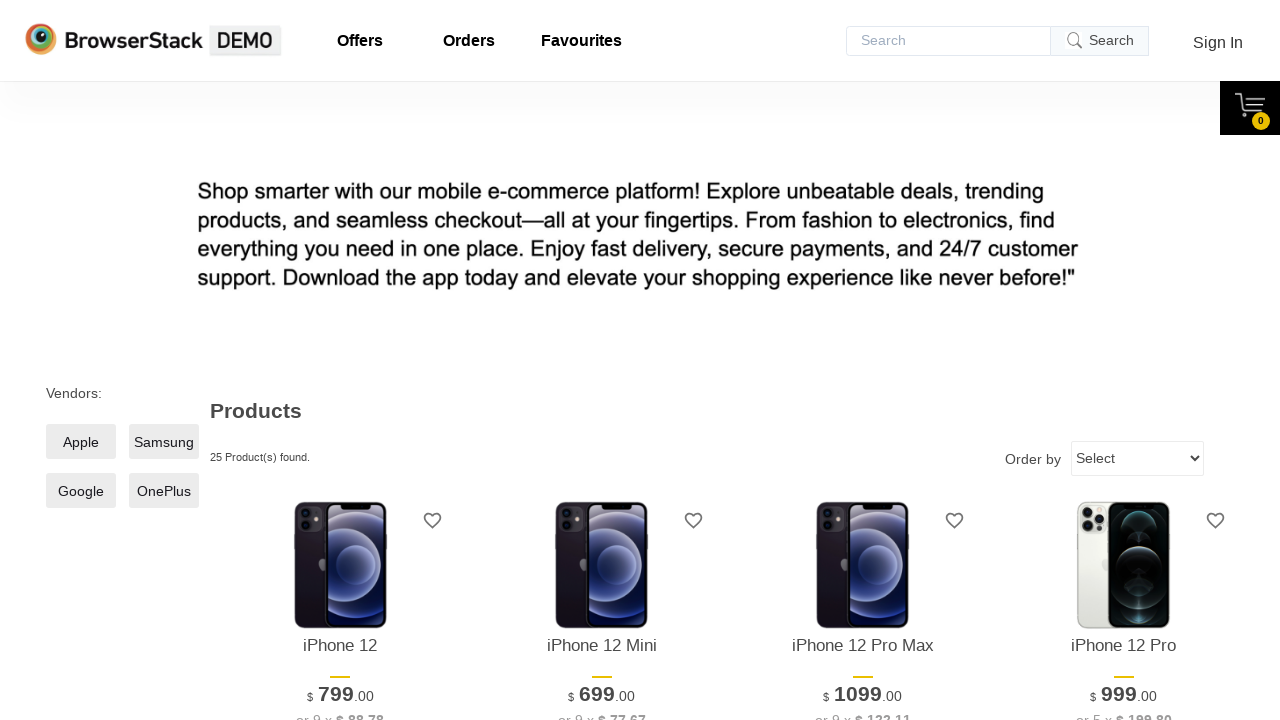

Retrieved product name from main page
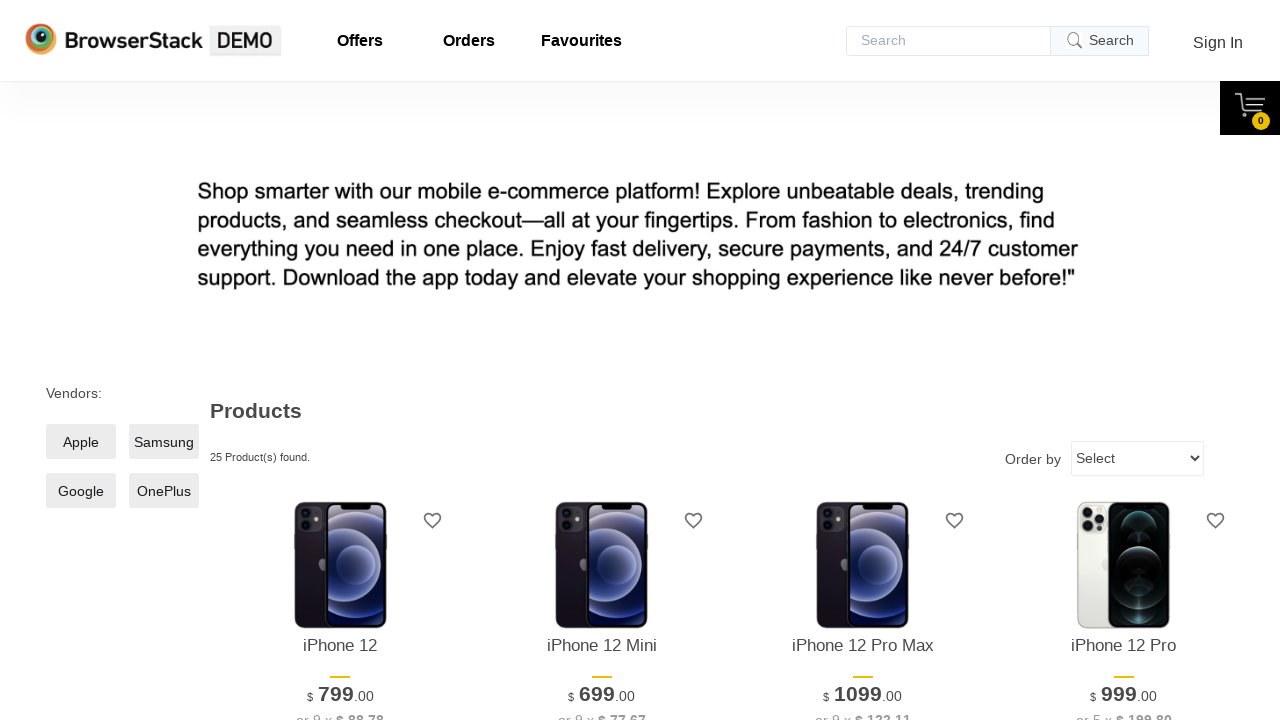

Clicked 'Add to Cart' button for first product at (340, 361) on xpath=//*[@id='1']/div[4]
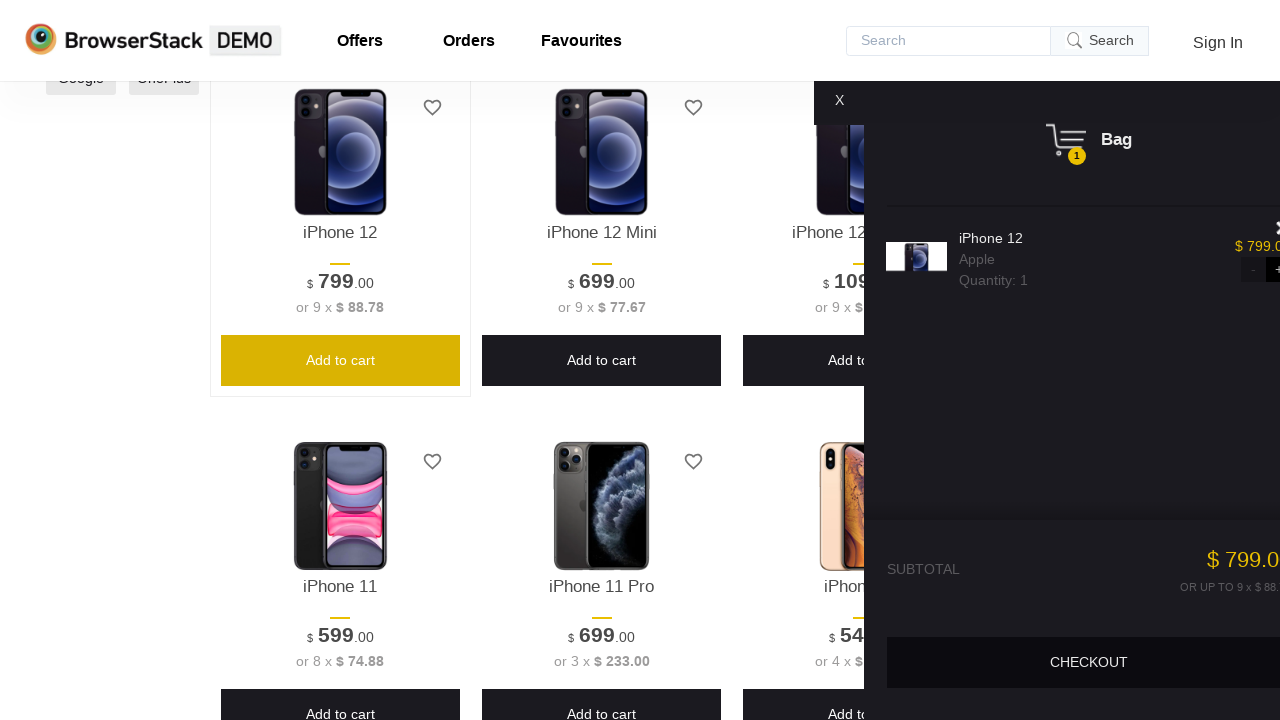

Waited for cart content to be displayed
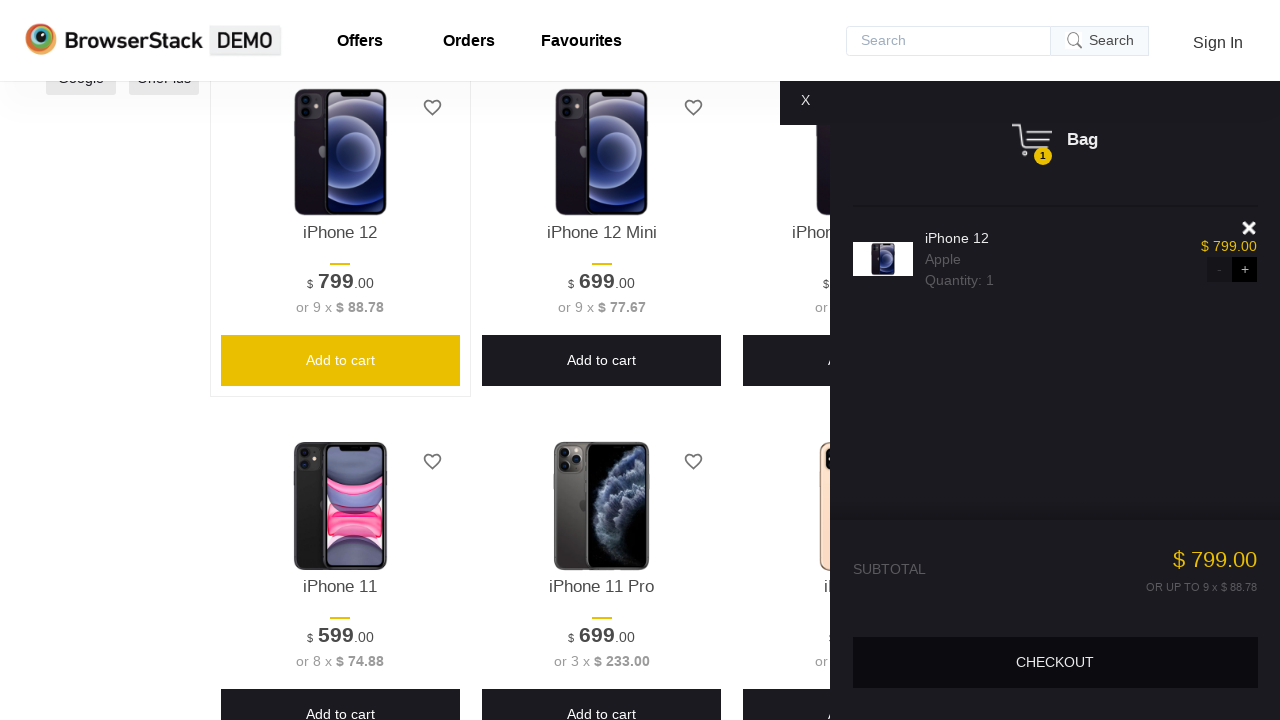

Verified cart content is visible
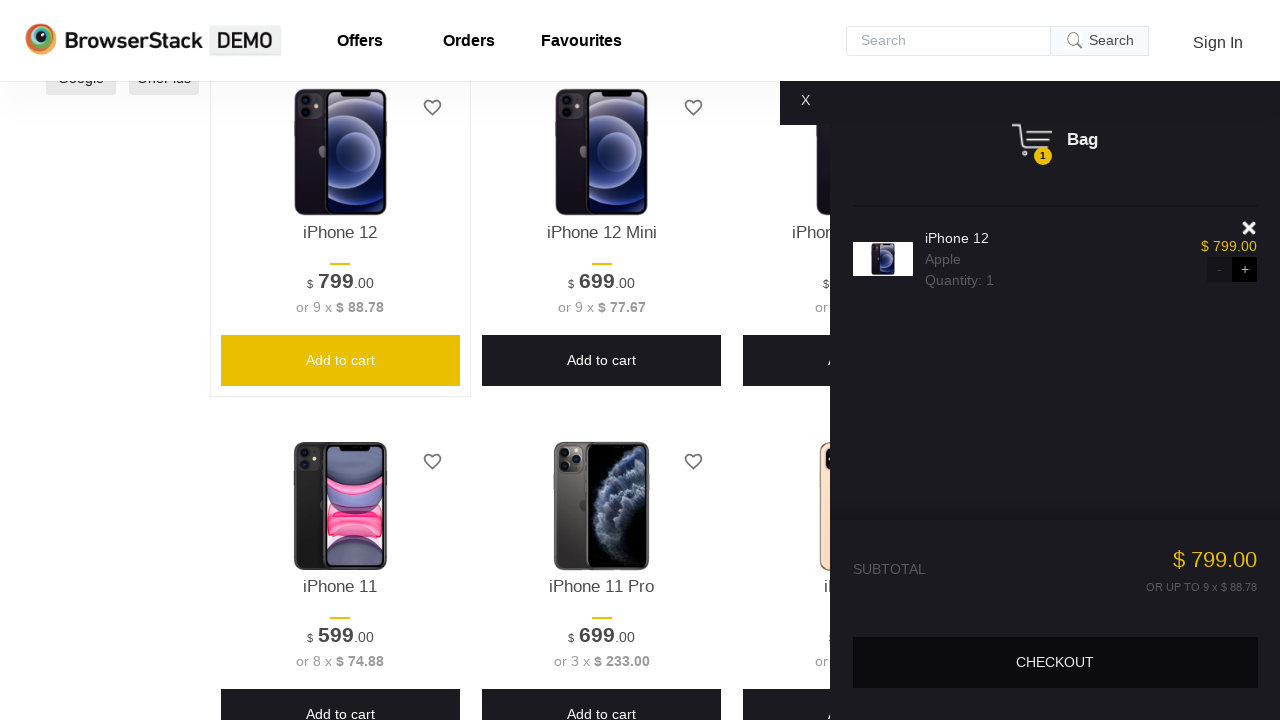

Retrieved product name from shopping cart
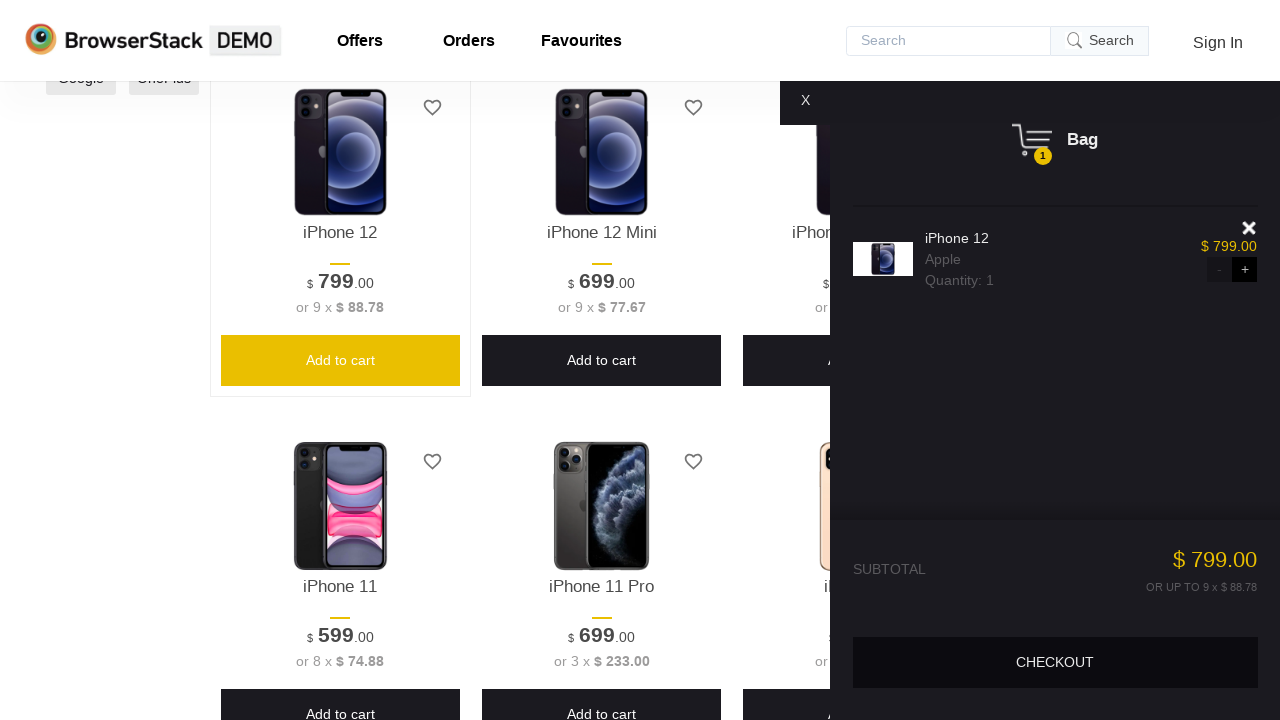

Verified product name on cart matches product on main page
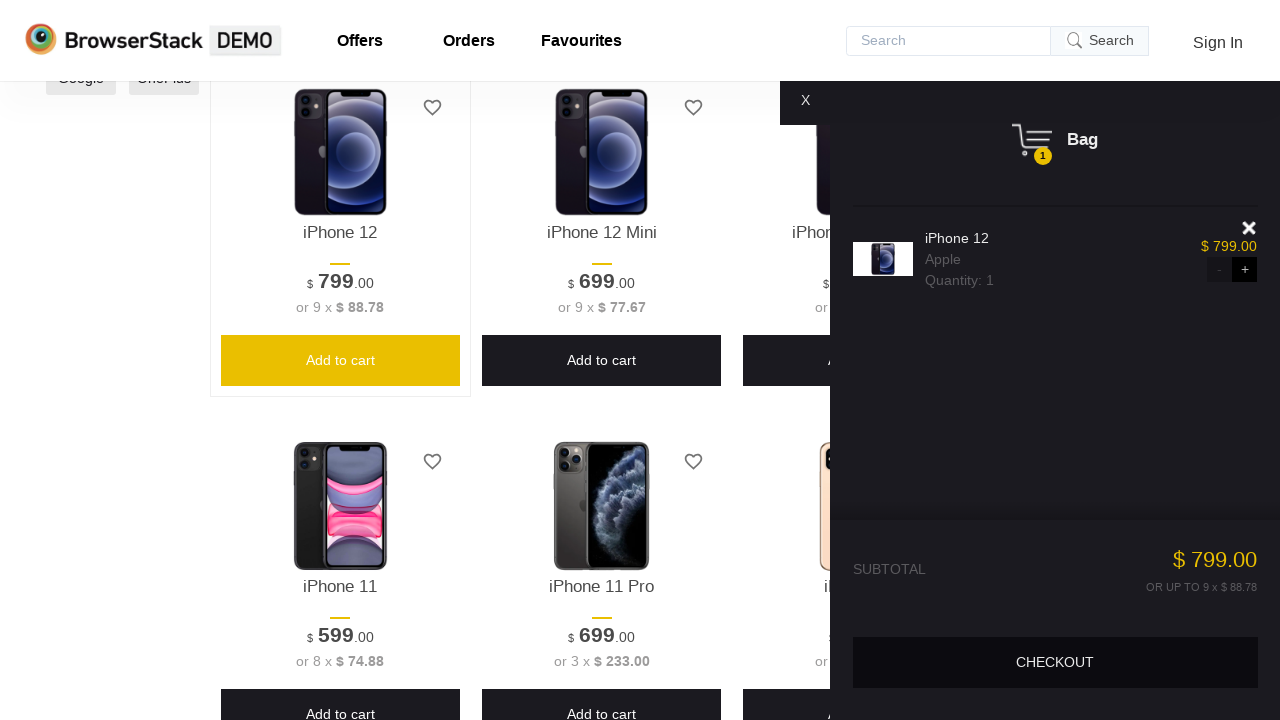

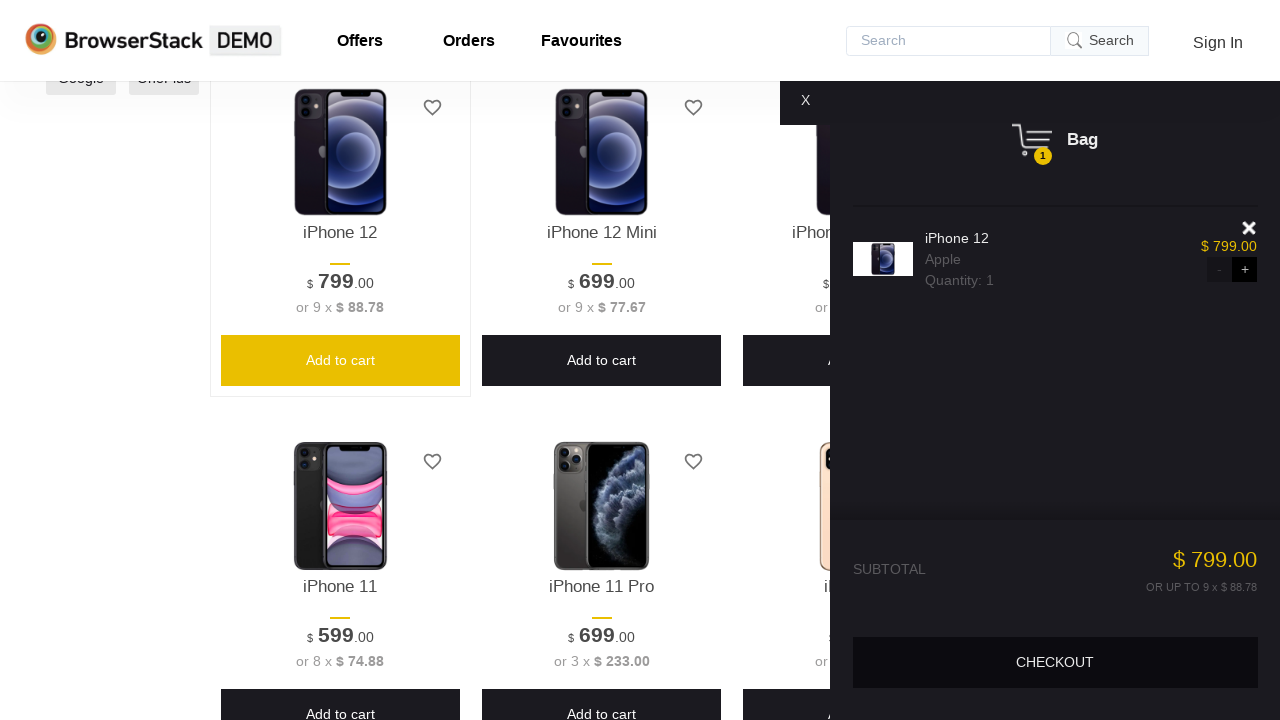